Tests counter increment functionality by clicking the looping link and incrementing a counter 10 times

Starting URL: https://sandbox.mabl.com/

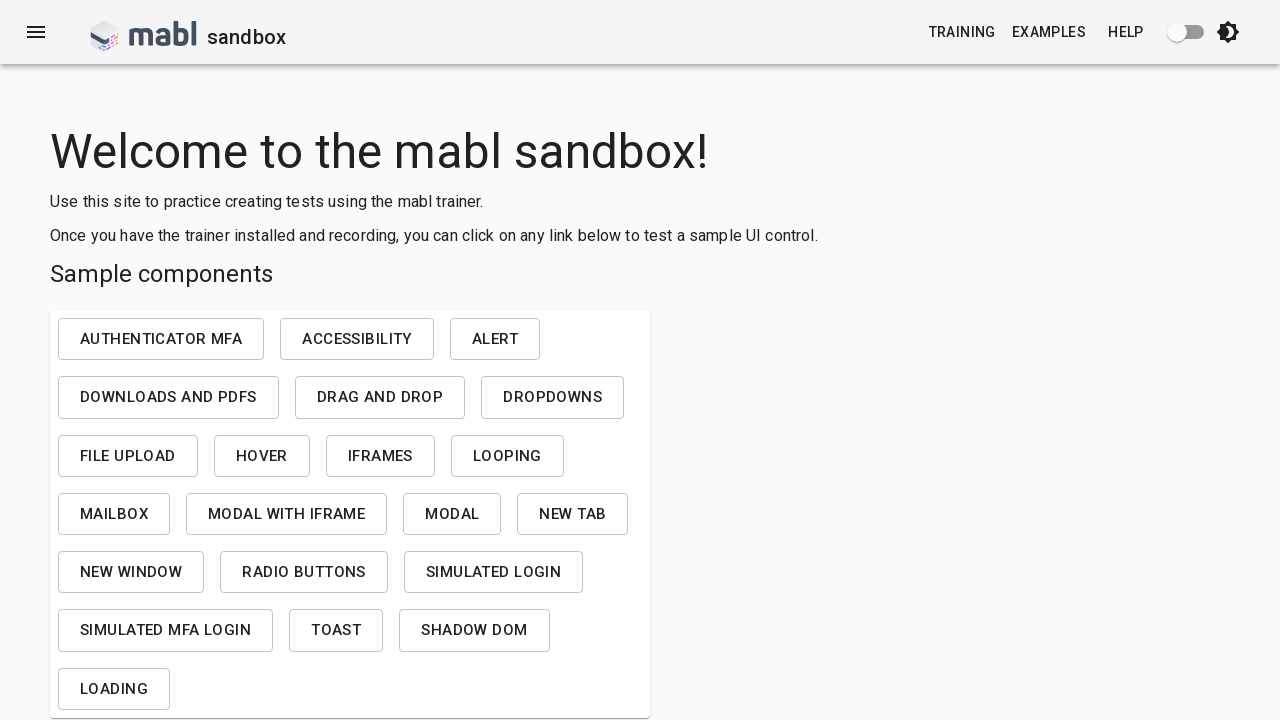

Clicked on the looping link at (507, 456) on xpath=//span[text()='looping']
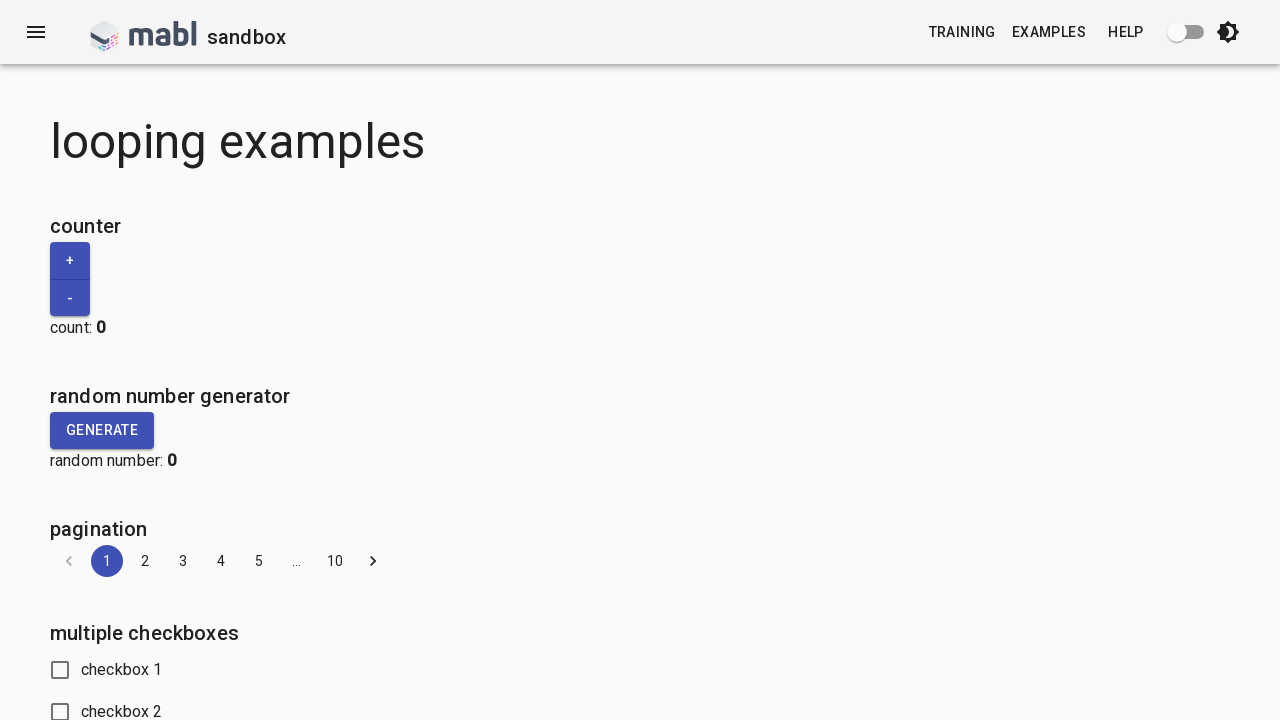

Increment button became visible
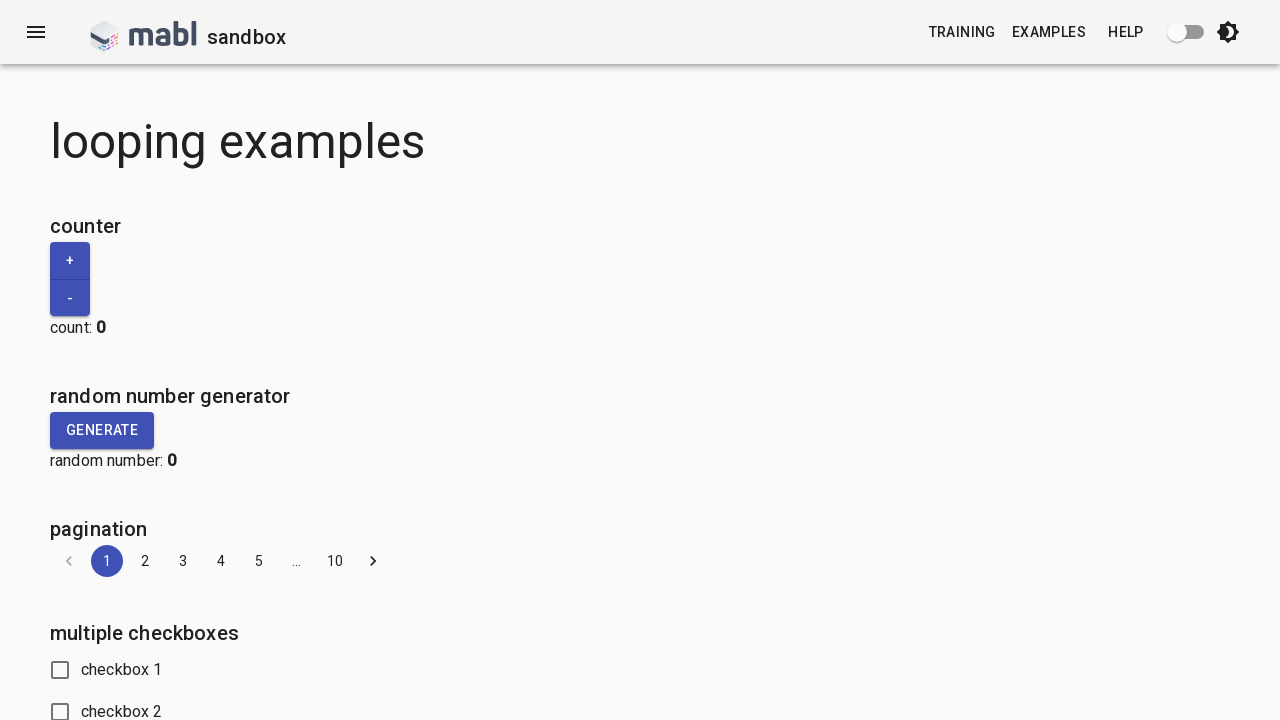

Clicked increment button (iteration 1/10) at (70, 260) on xpath=//span[text()='+']
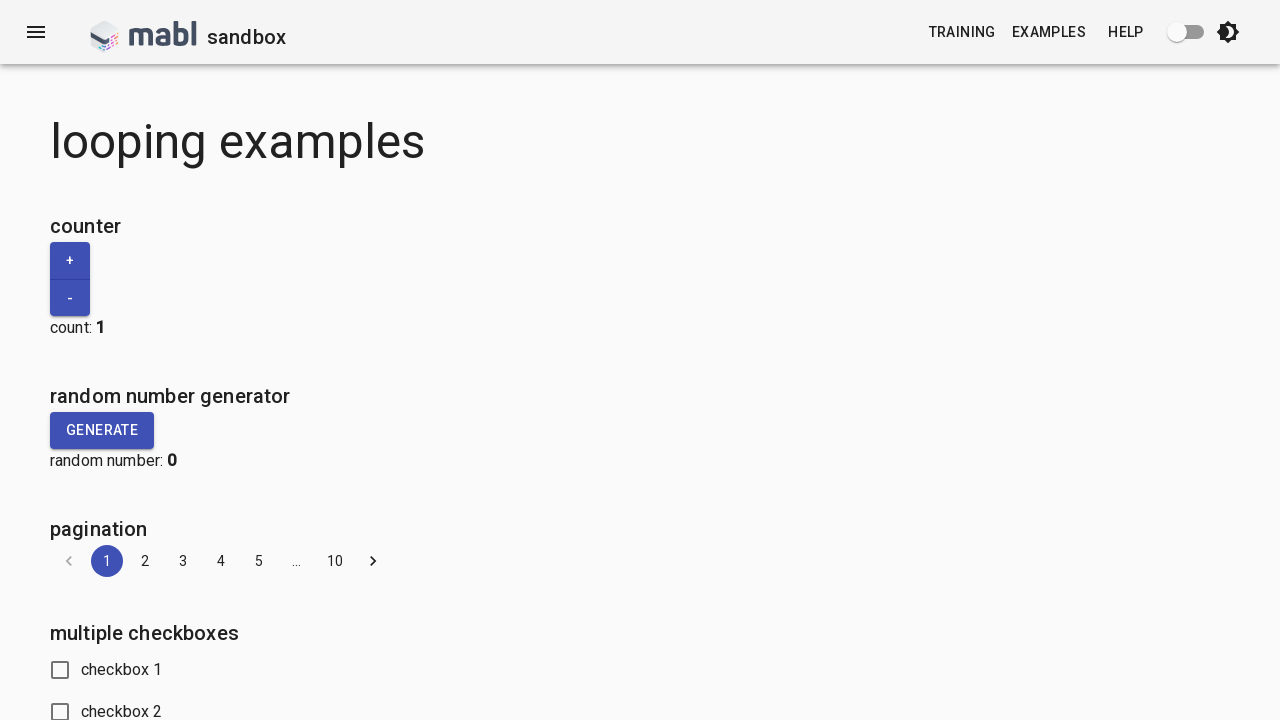

Clicked increment button (iteration 2/10) at (70, 260) on xpath=//span[text()='+']
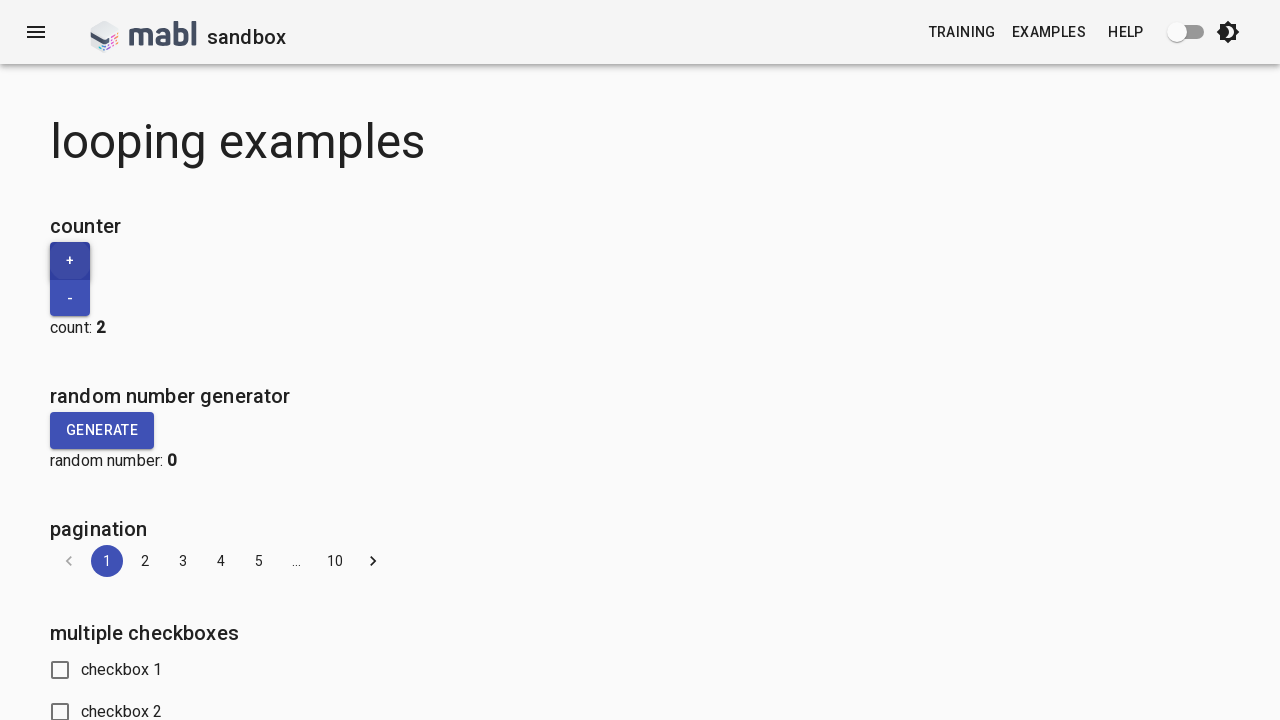

Clicked increment button (iteration 3/10) at (70, 260) on xpath=//span[text()='+']
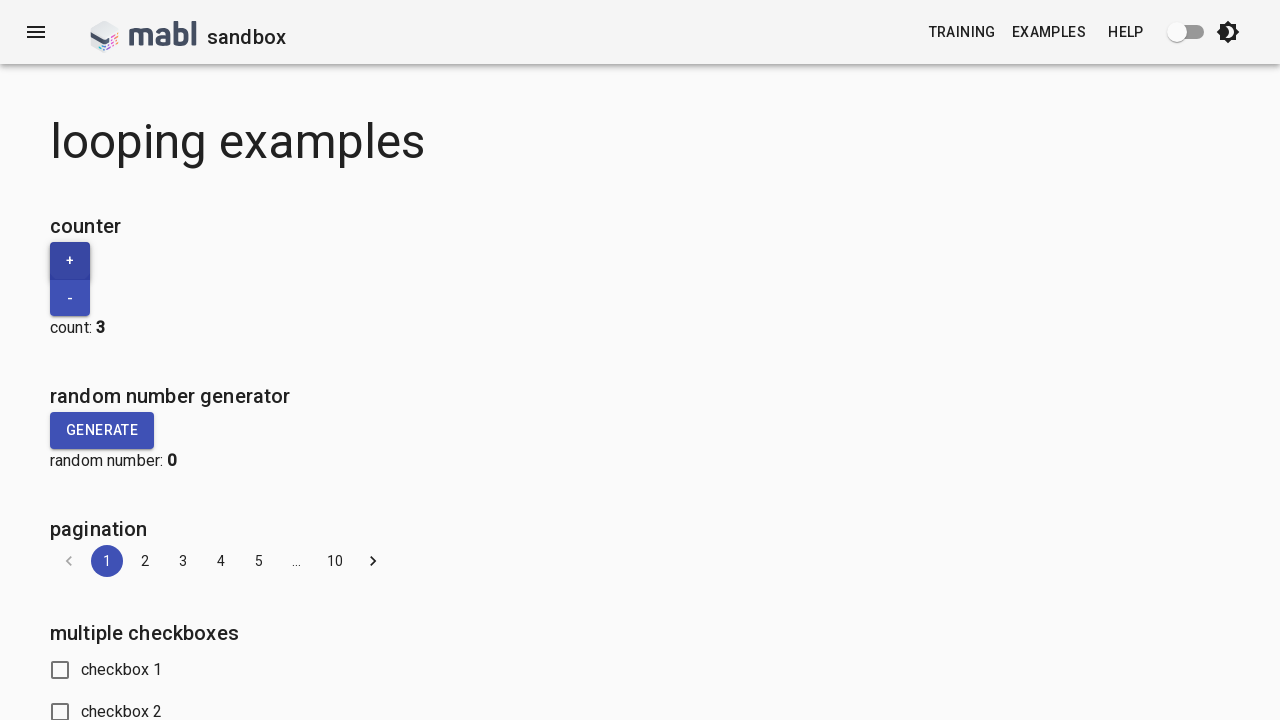

Clicked increment button (iteration 4/10) at (70, 260) on xpath=//span[text()='+']
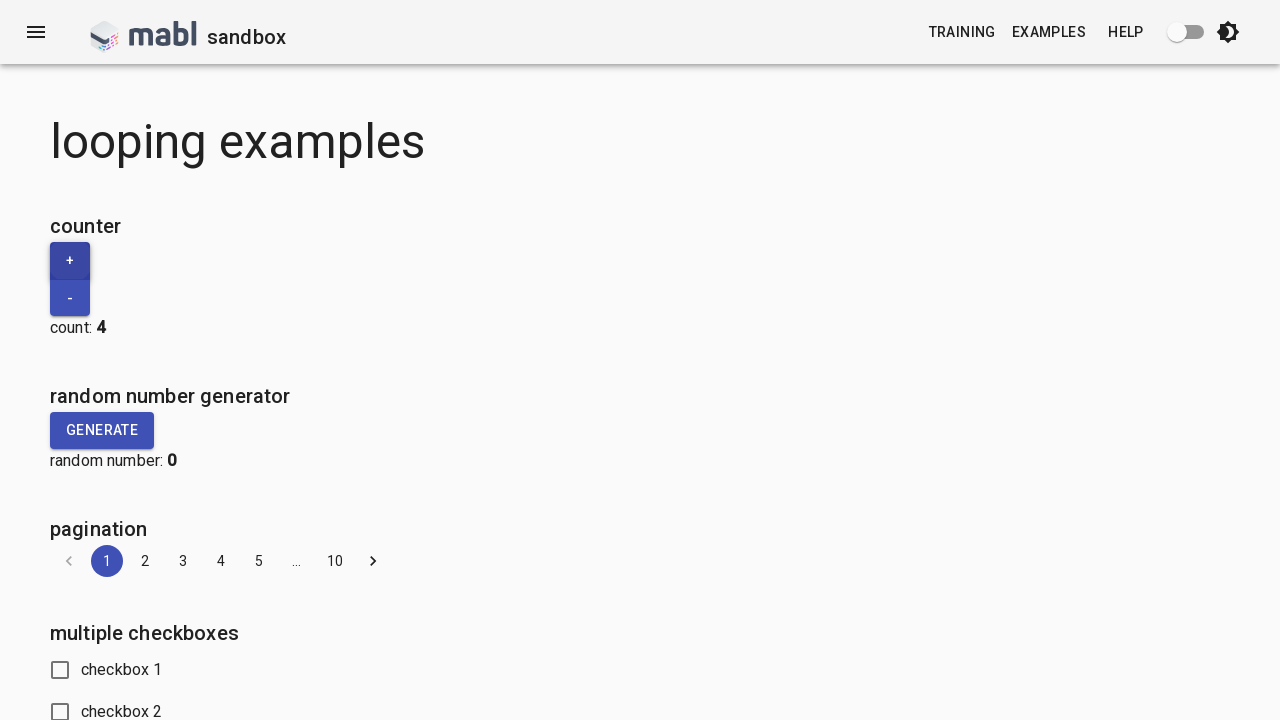

Clicked increment button (iteration 5/10) at (70, 260) on xpath=//span[text()='+']
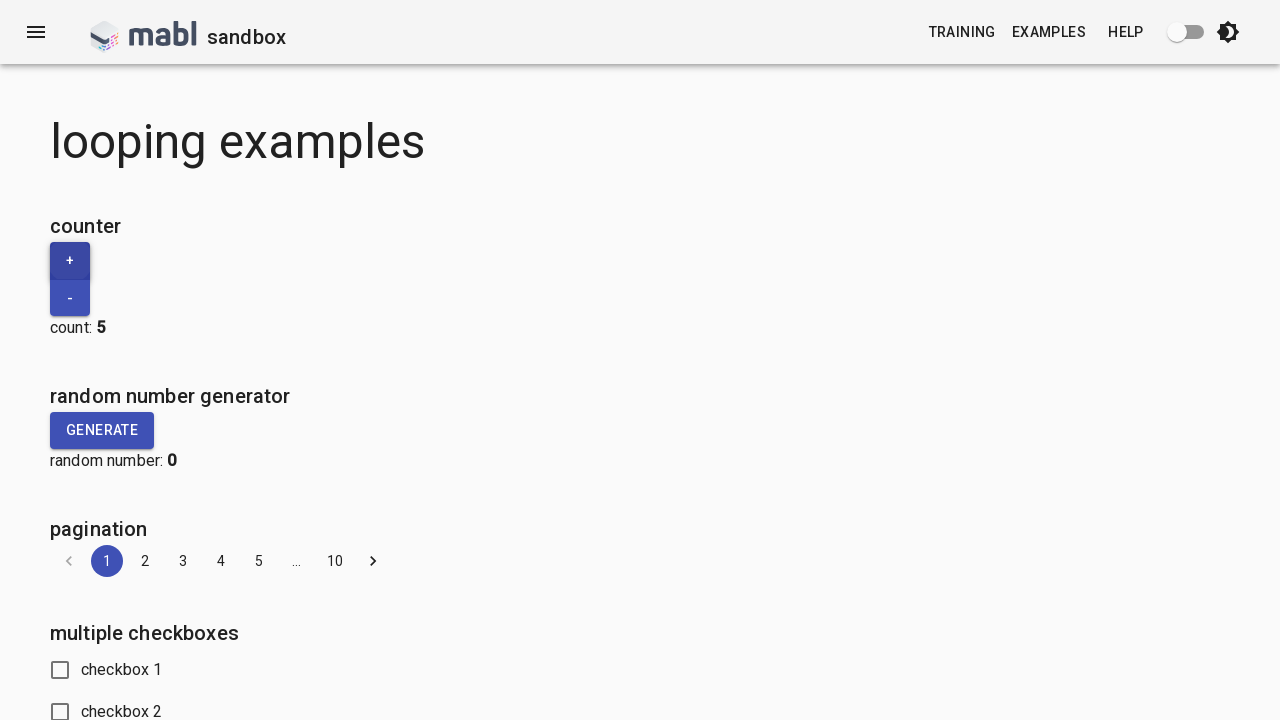

Clicked increment button (iteration 6/10) at (70, 260) on xpath=//span[text()='+']
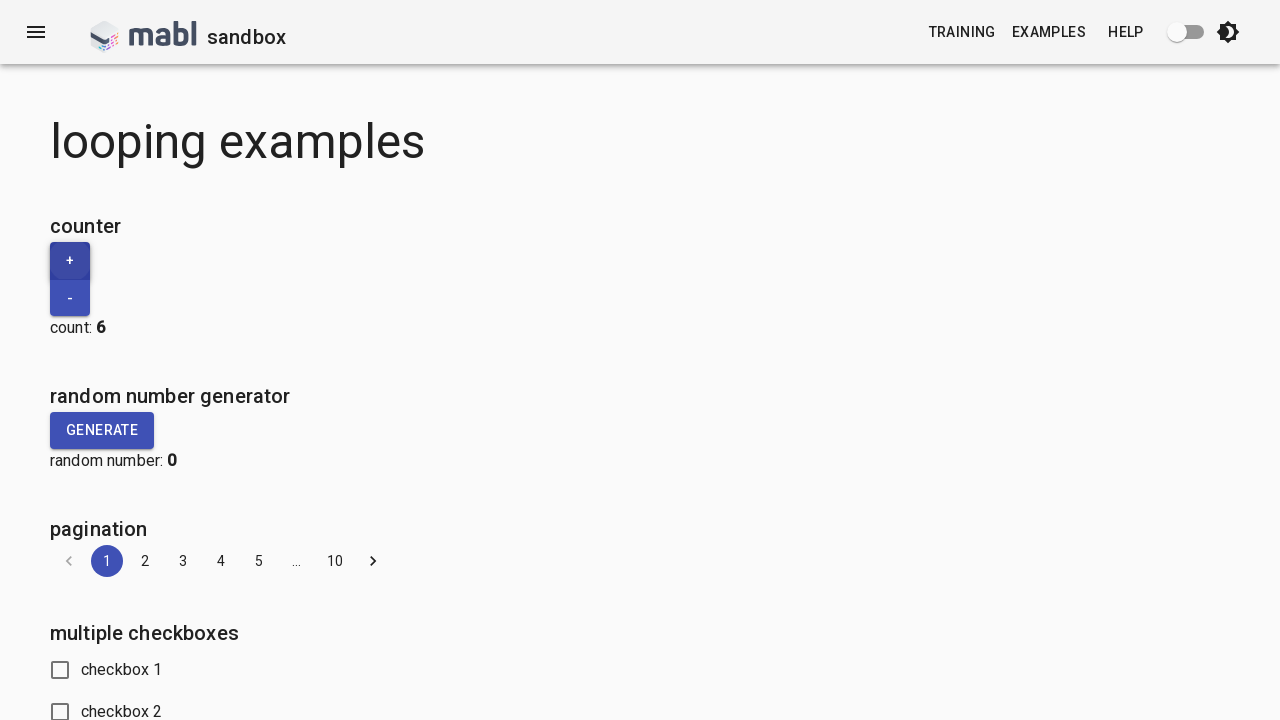

Clicked increment button (iteration 7/10) at (70, 260) on xpath=//span[text()='+']
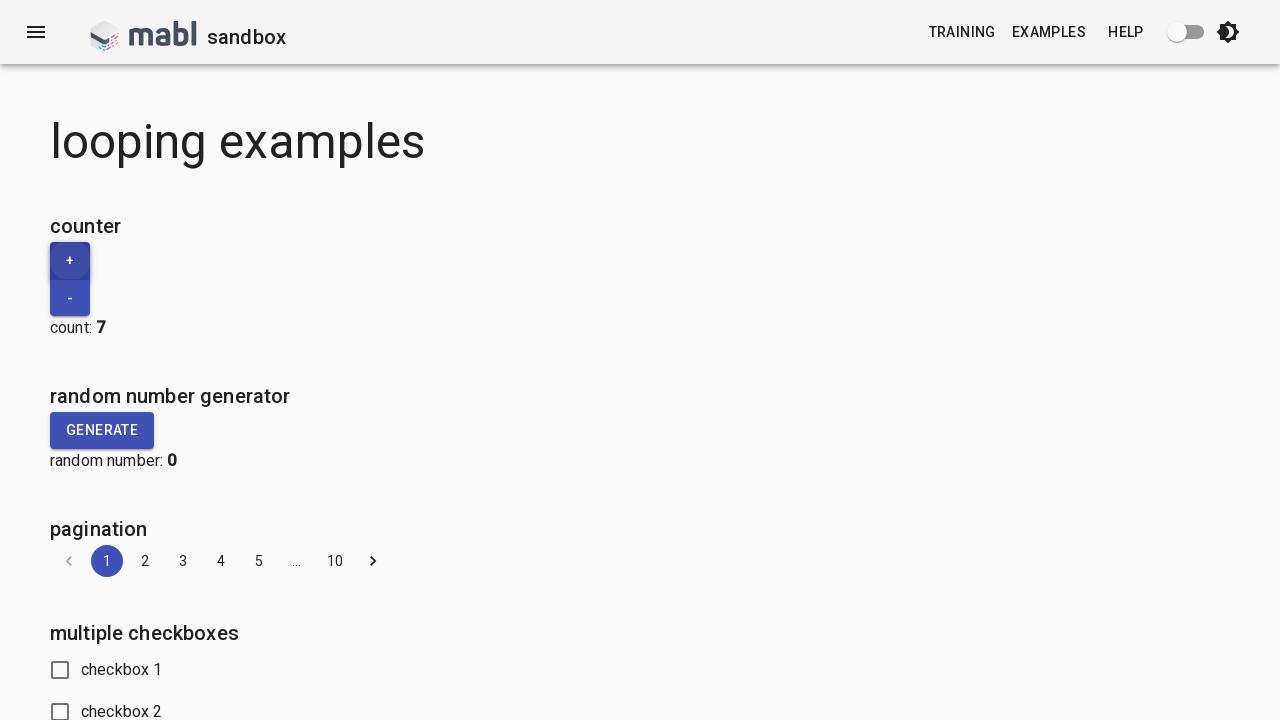

Clicked increment button (iteration 8/10) at (70, 260) on xpath=//span[text()='+']
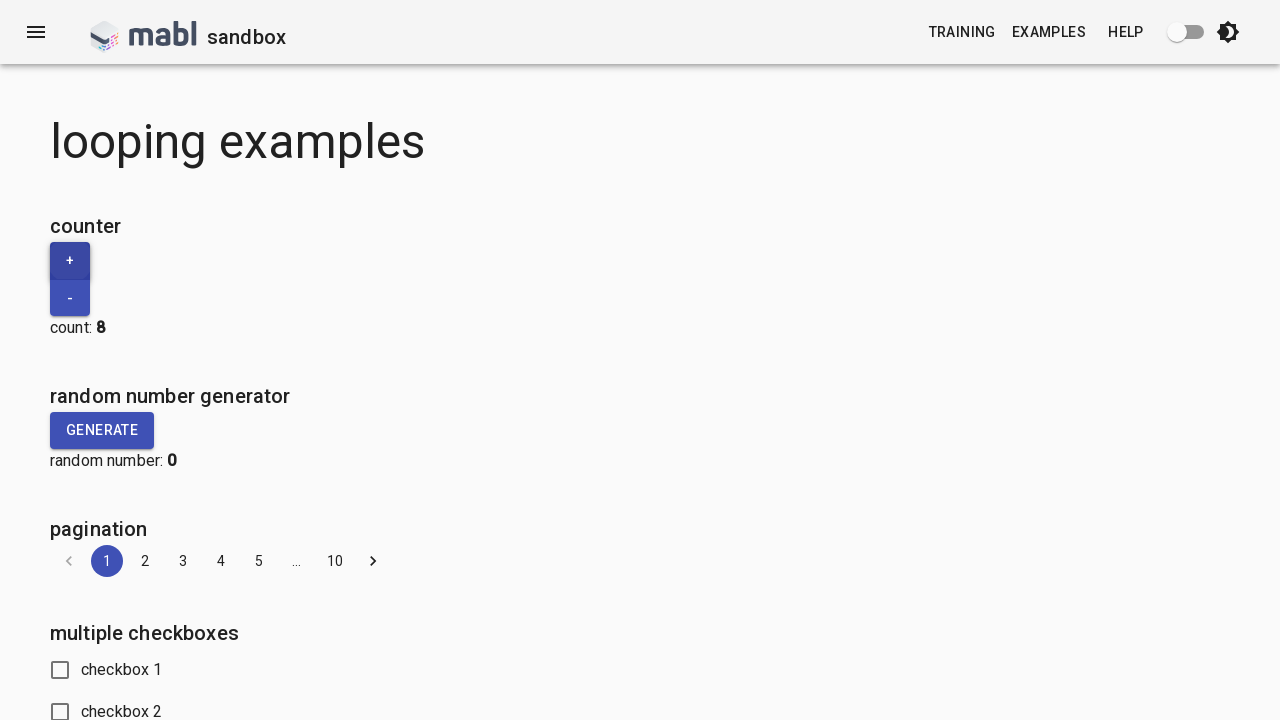

Clicked increment button (iteration 9/10) at (70, 260) on xpath=//span[text()='+']
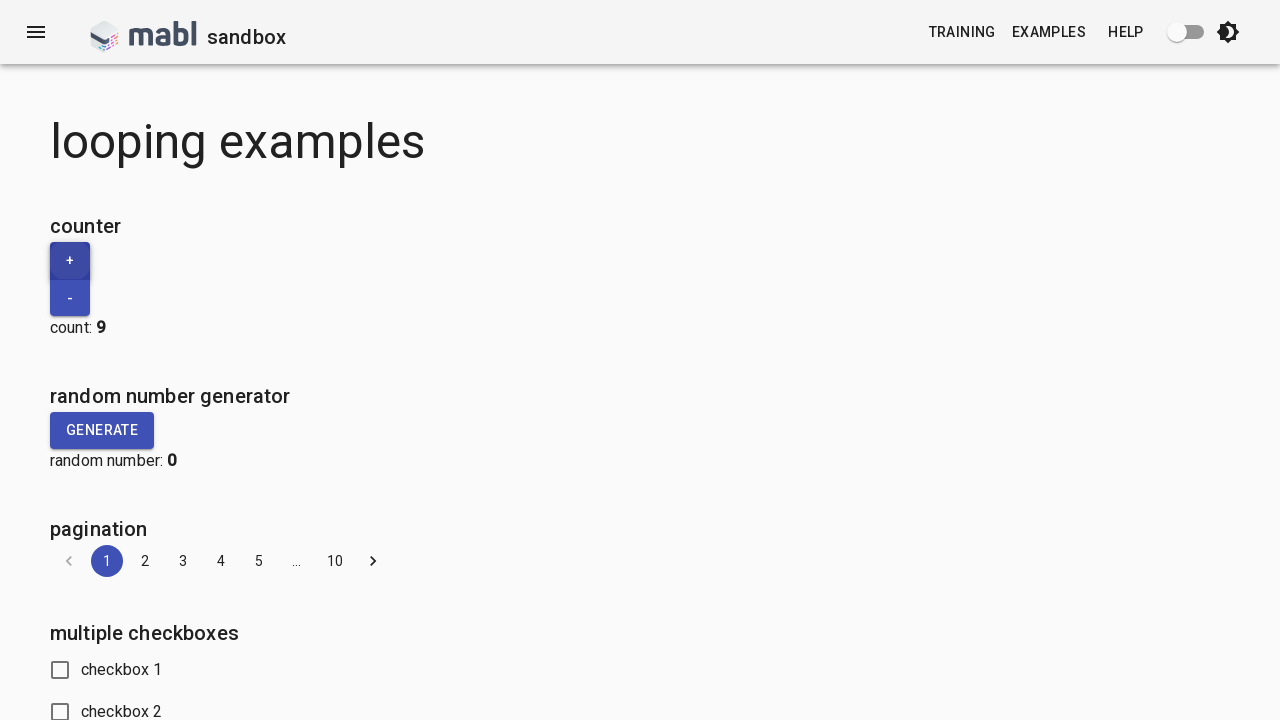

Clicked increment button (iteration 10/10) at (70, 260) on xpath=//span[text()='+']
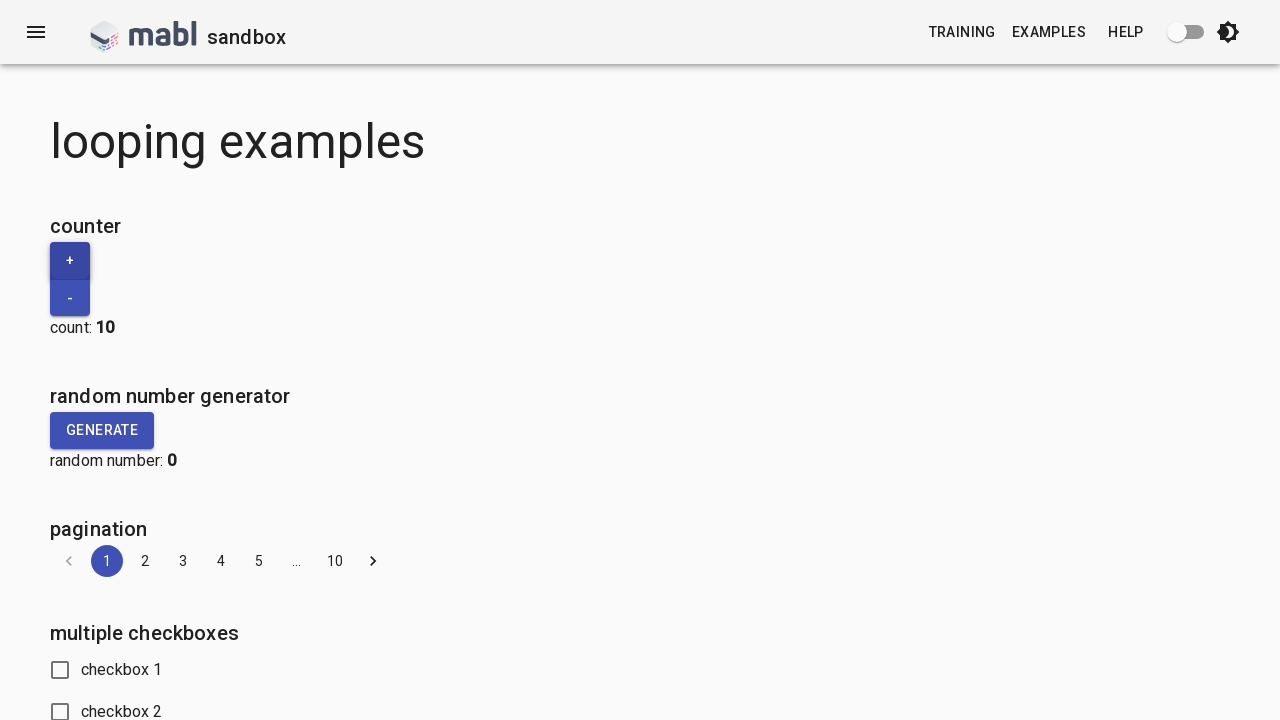

Counter updated after 10 increments
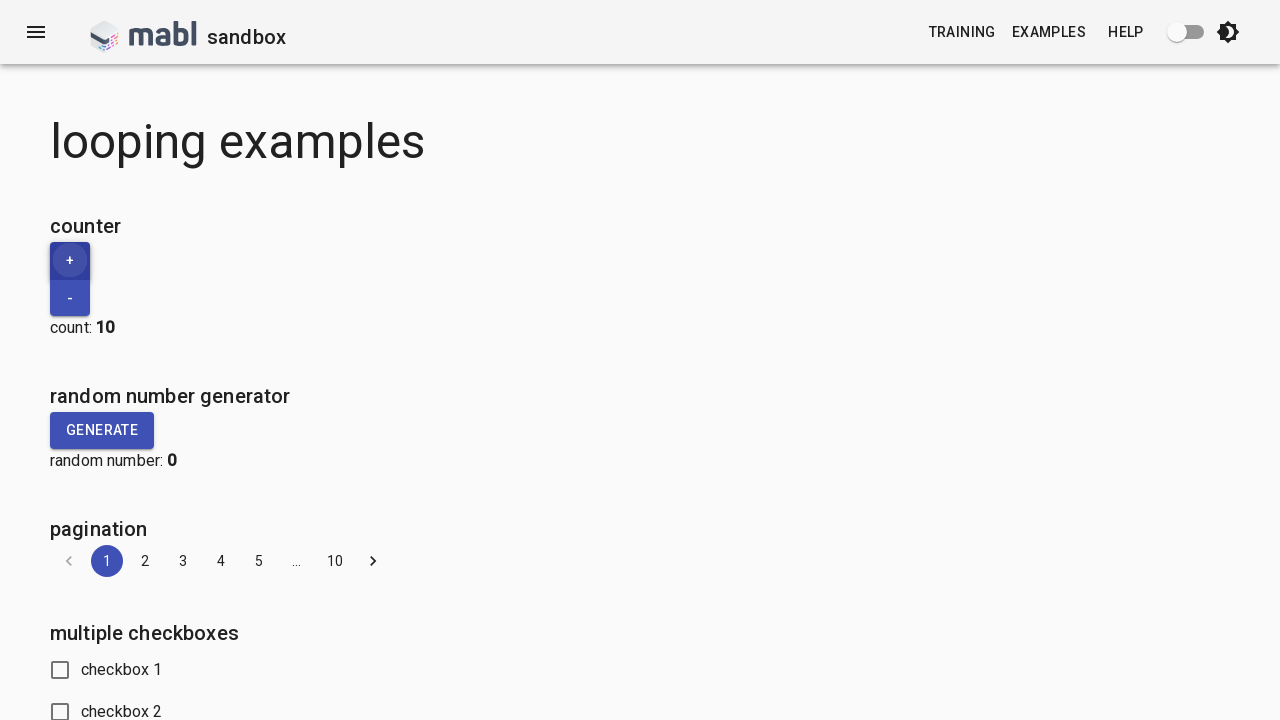

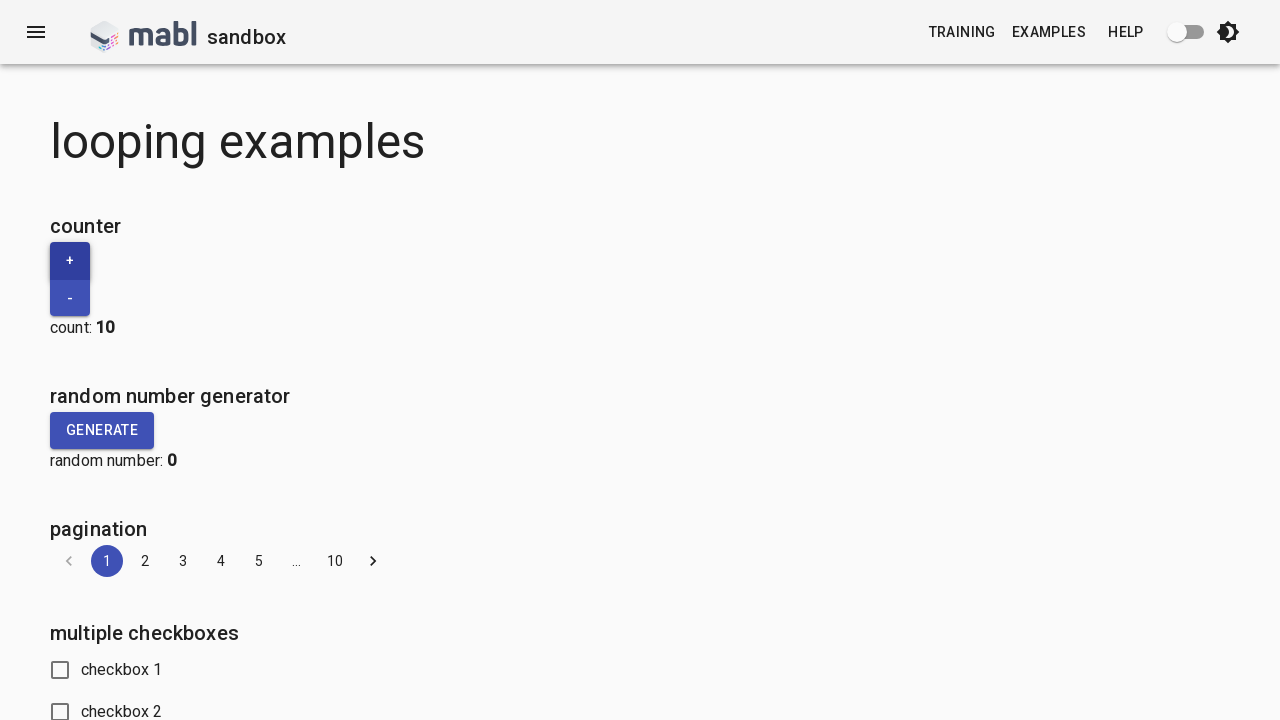